Fills a text input field with text and verifies the value was entered correctly

Starting URL: https://thefreerangetester.github.io/sandbox-automation-testing/

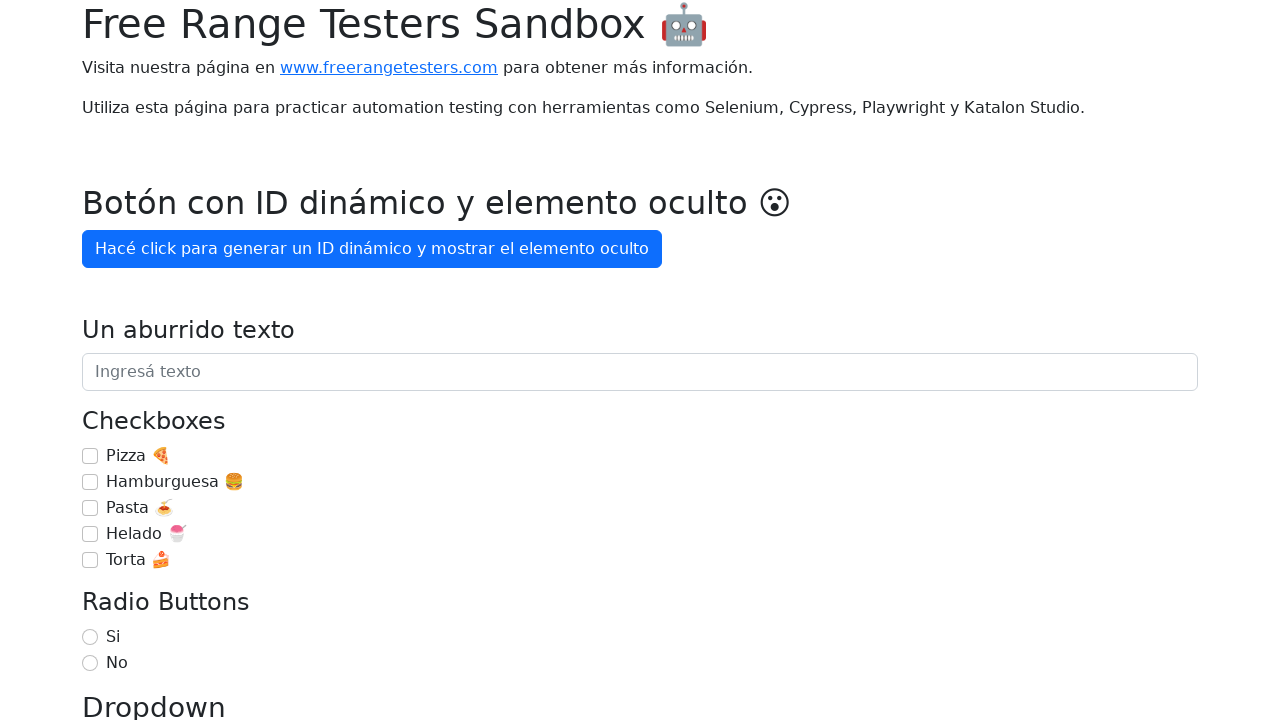

Filled text input field 'Un aburrido texto' with 'Estoy aprendiendo Playwright' on internal:role=textbox[name="Un aburrido texto"i]
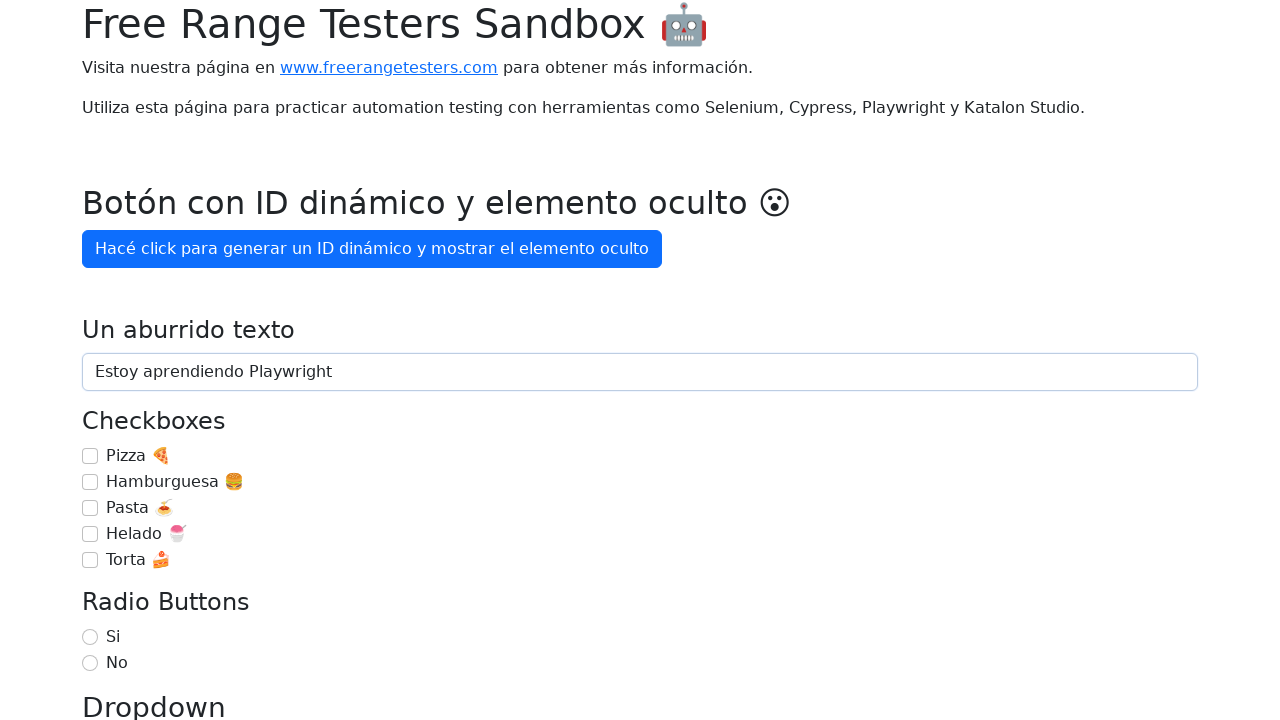

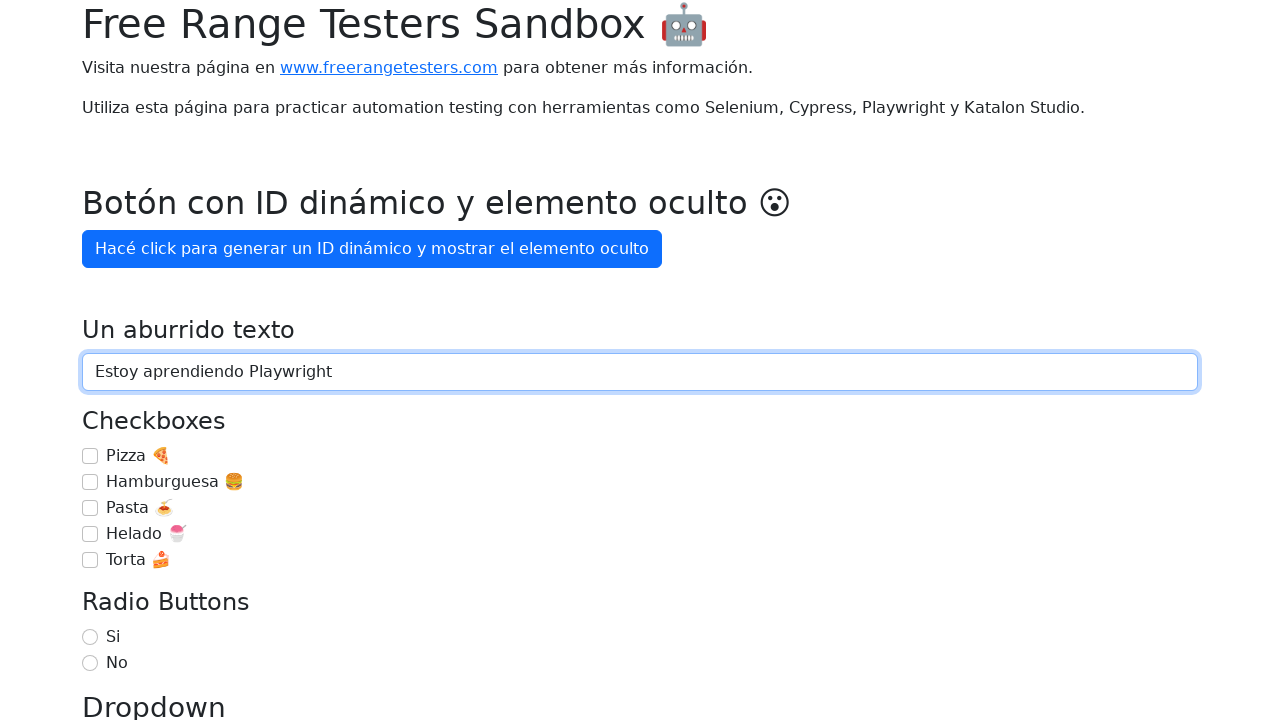